Tests laptop category navigation by clicking the Laptops category link and verifying that MacBook Pro product is displayed

Starting URL: https://www.demoblaze.com/index.html

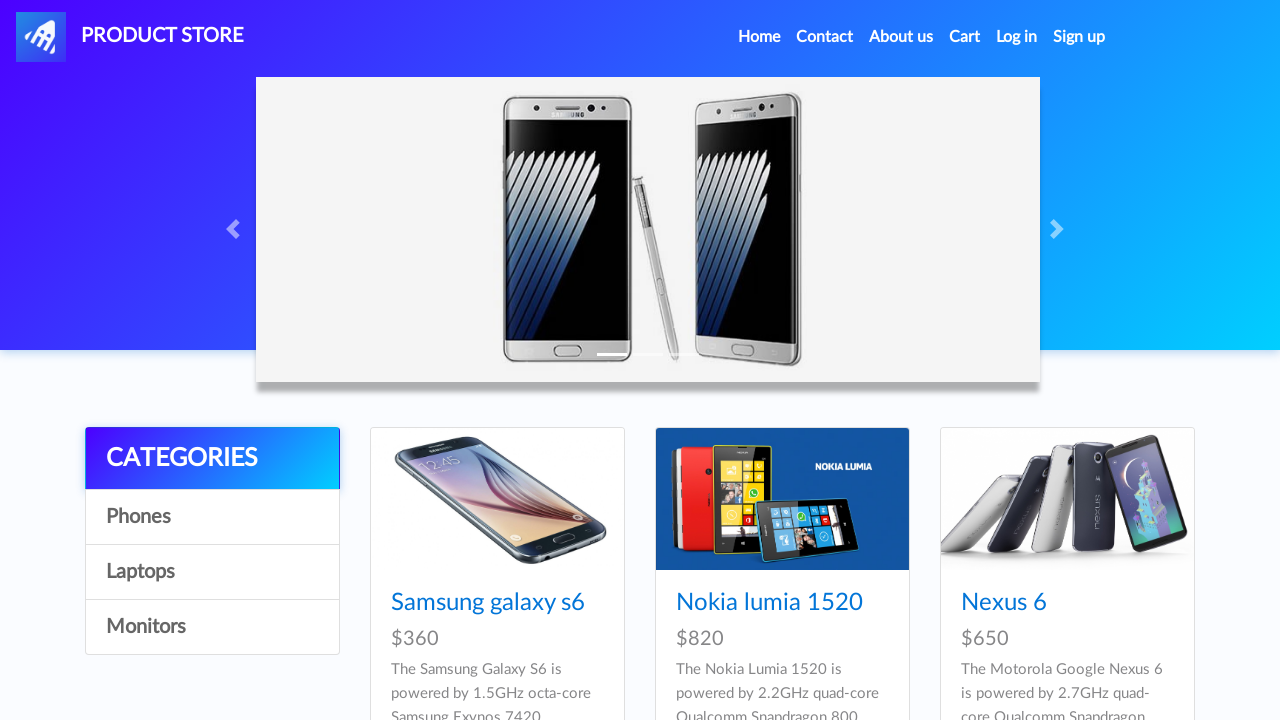

Clicked on Laptops category link at (212, 572) on a[onclick="byCat('notebook')"]
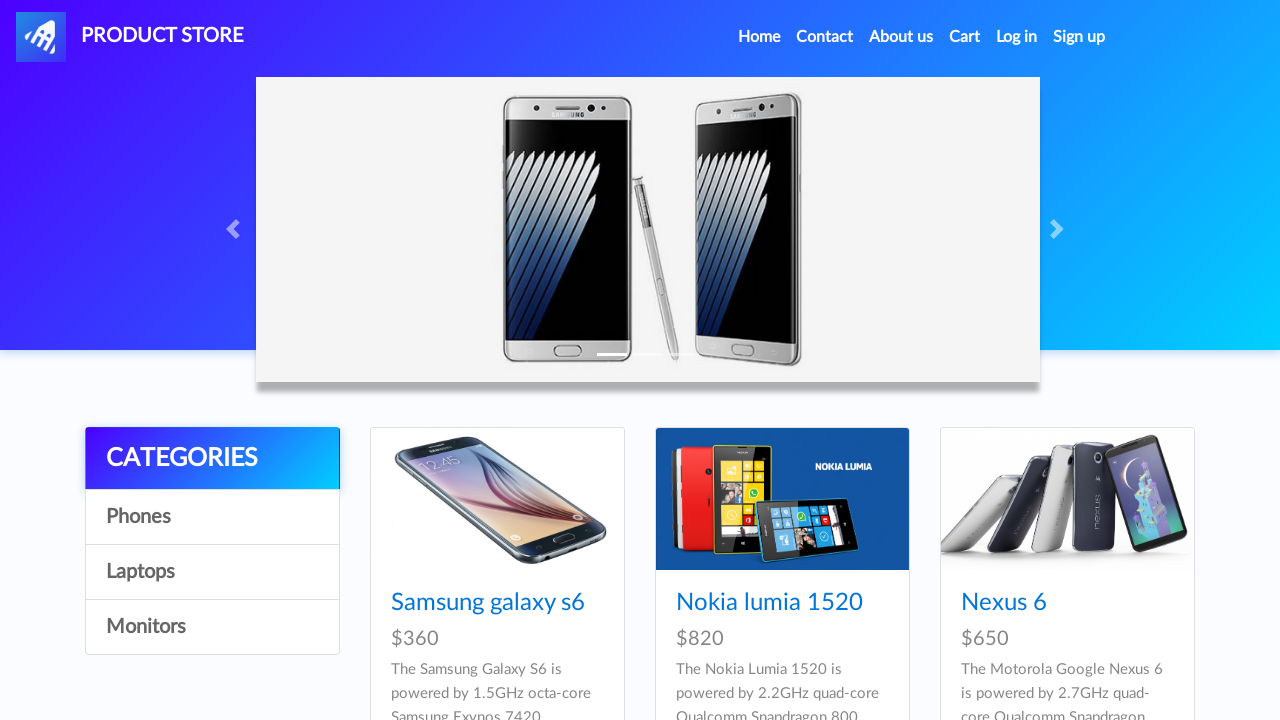

MacBook Pro product loaded and is visible
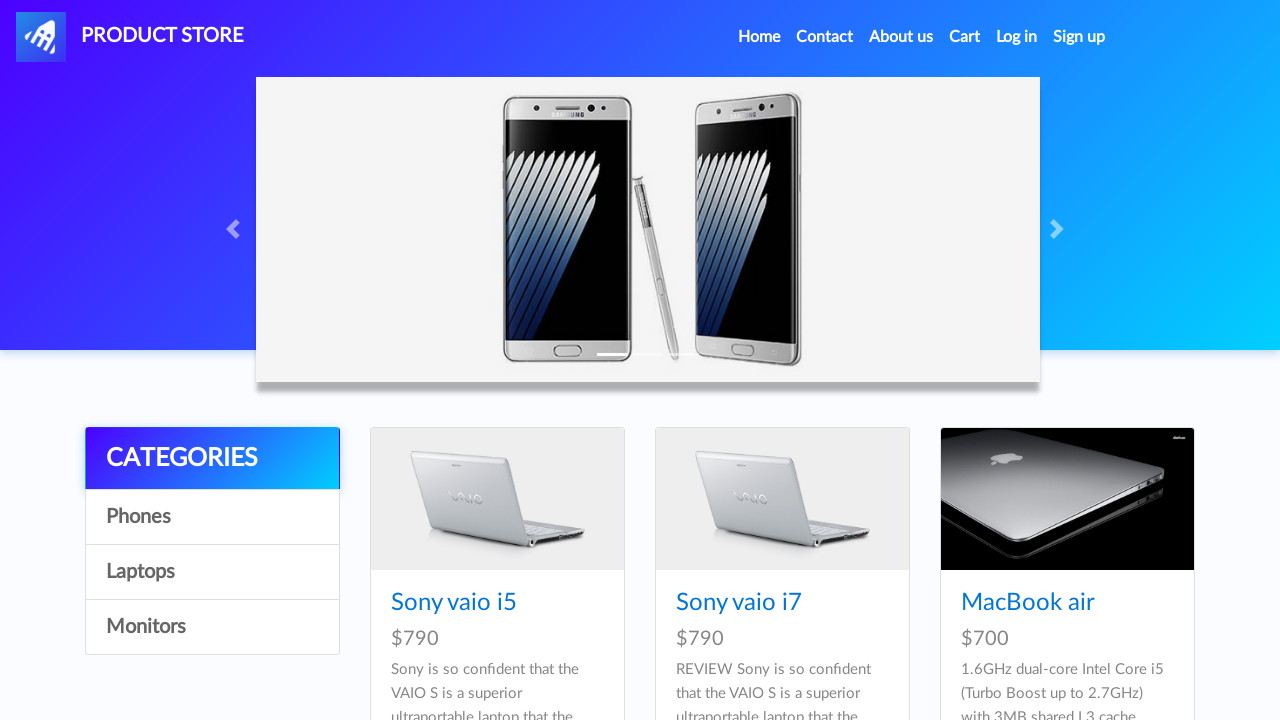

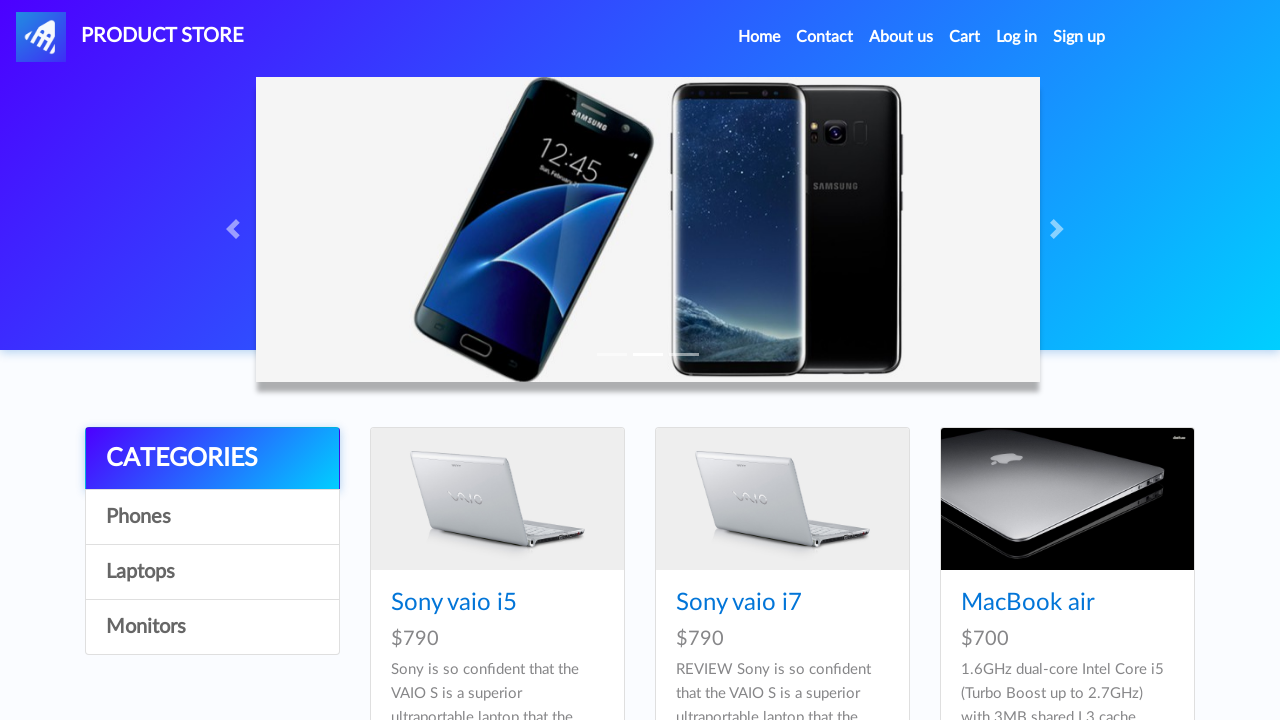